Tests radio button functionality on Singapore Airlines flight booking page by clicking on a radio button option in the booking widget.

Starting URL: https://www.singaporeair.com/en_Uk/au/home#/book/bookflight

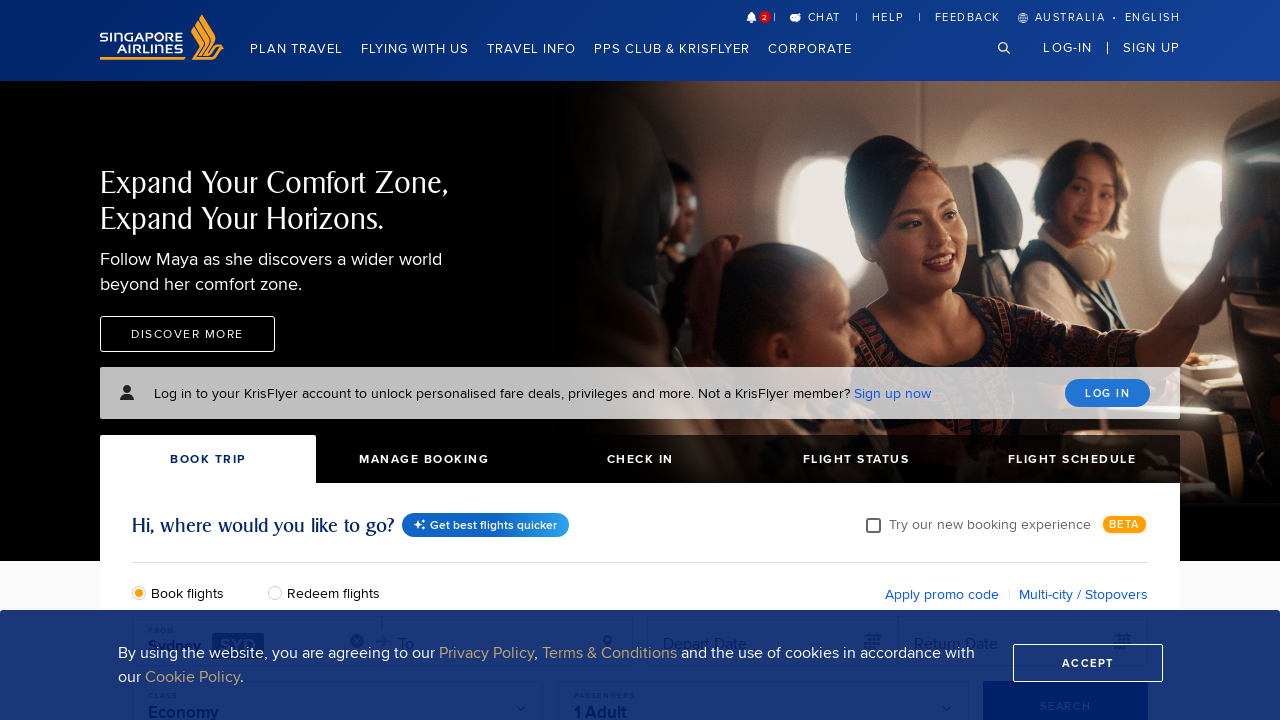

Booking widget loaded and ready
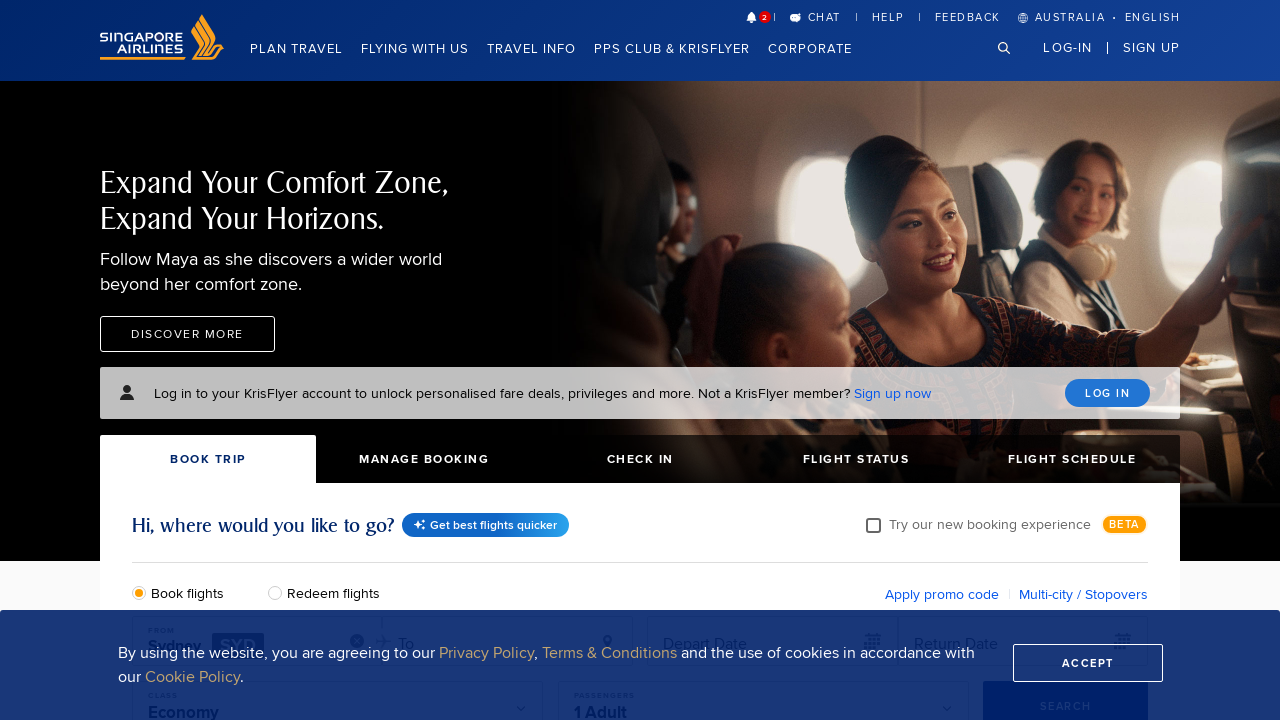

Waited 2 seconds for page to fully load
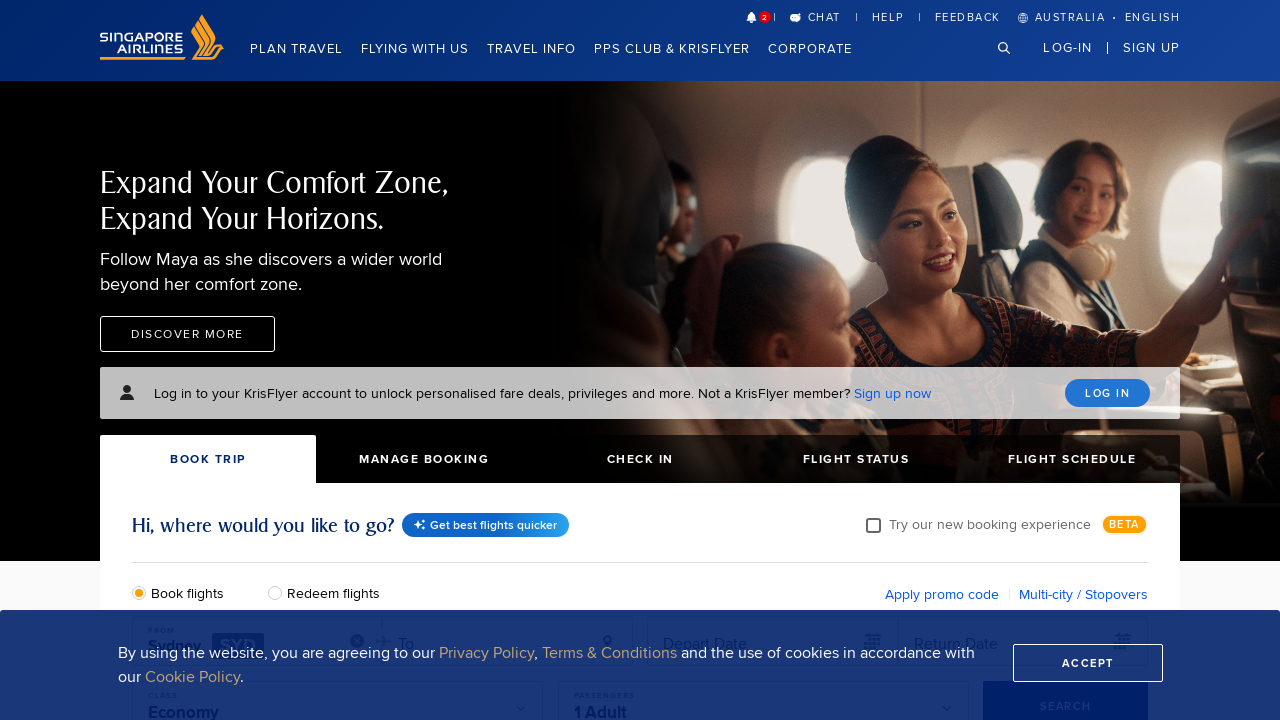

Clicked on second radio button option for flight type selection at (275, 593) on xpath=//*[@id='hwidget']/div[2]/div/div[2]/div[1]/div/div/div[3]/div[2]/div[2]/d
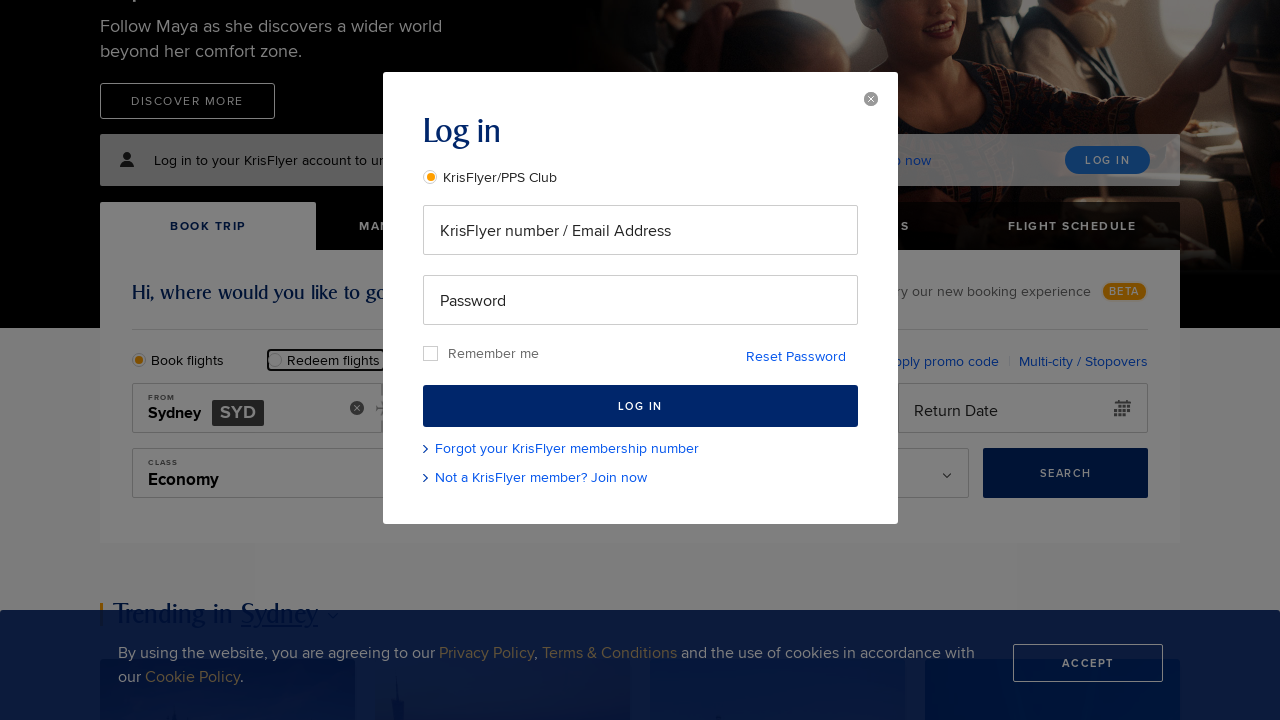

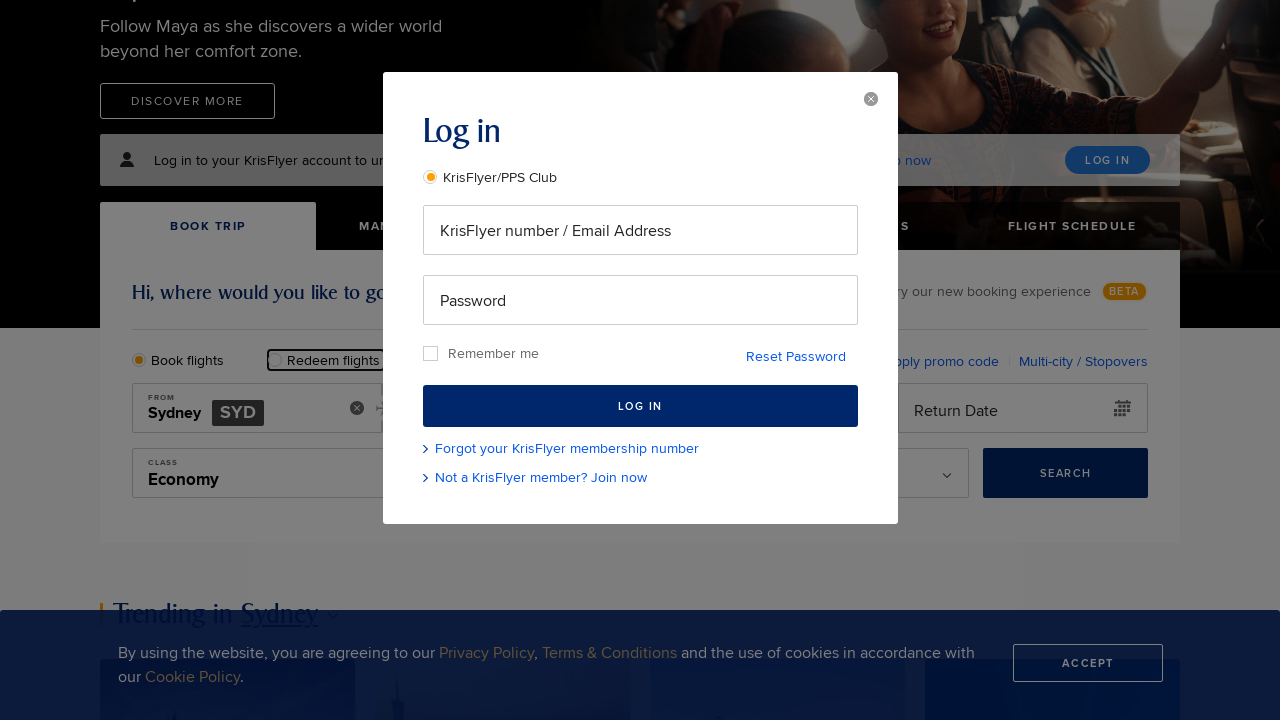